Fills out a registration form on OpenCart demo site with user details including name, email, phone, and password

Starting URL: https://naveenautomationlabs.com/opencart/index.php?route=account/register

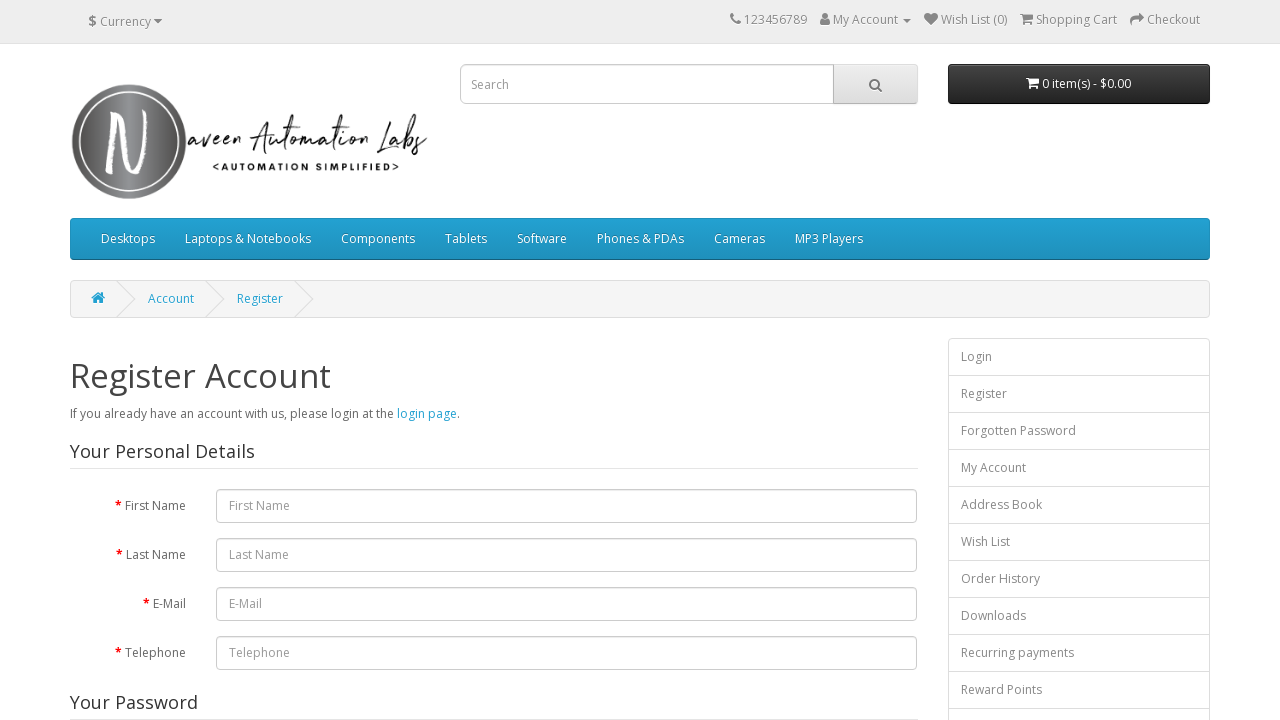

Filled first name field with 'Shubham' on #input-firstname
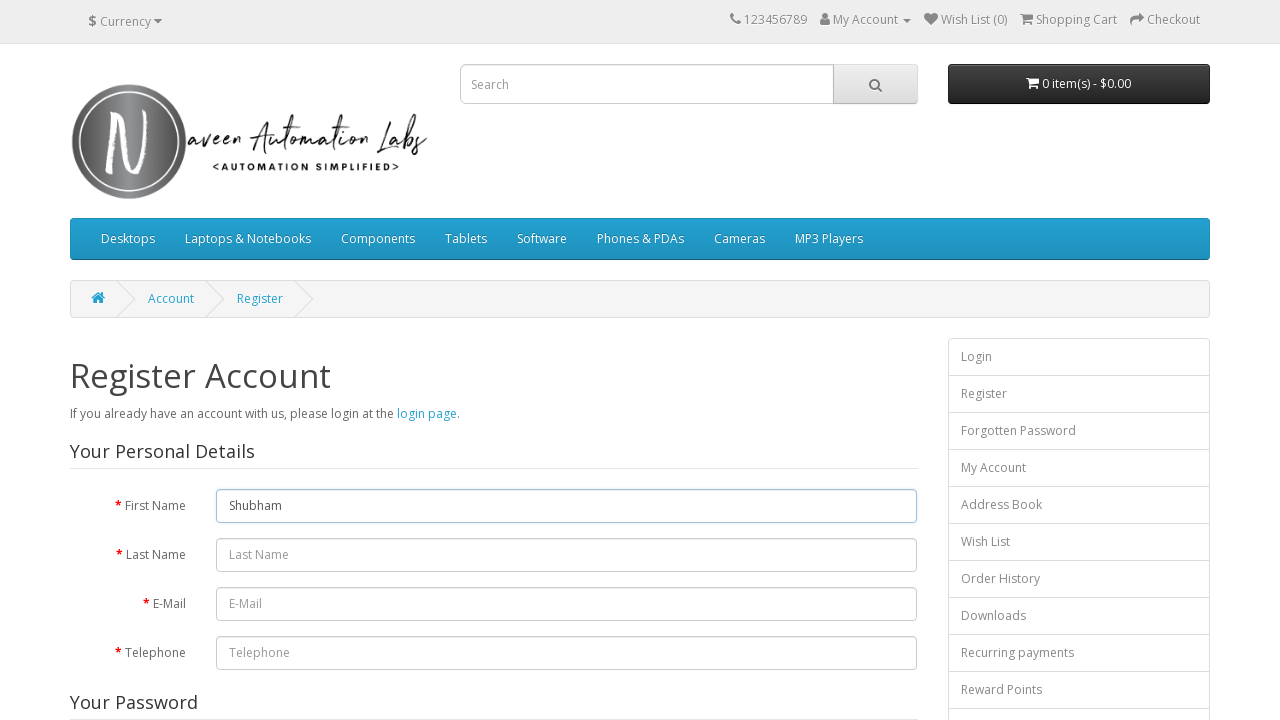

Filled last name field with 'Gupta' on #input-lastname
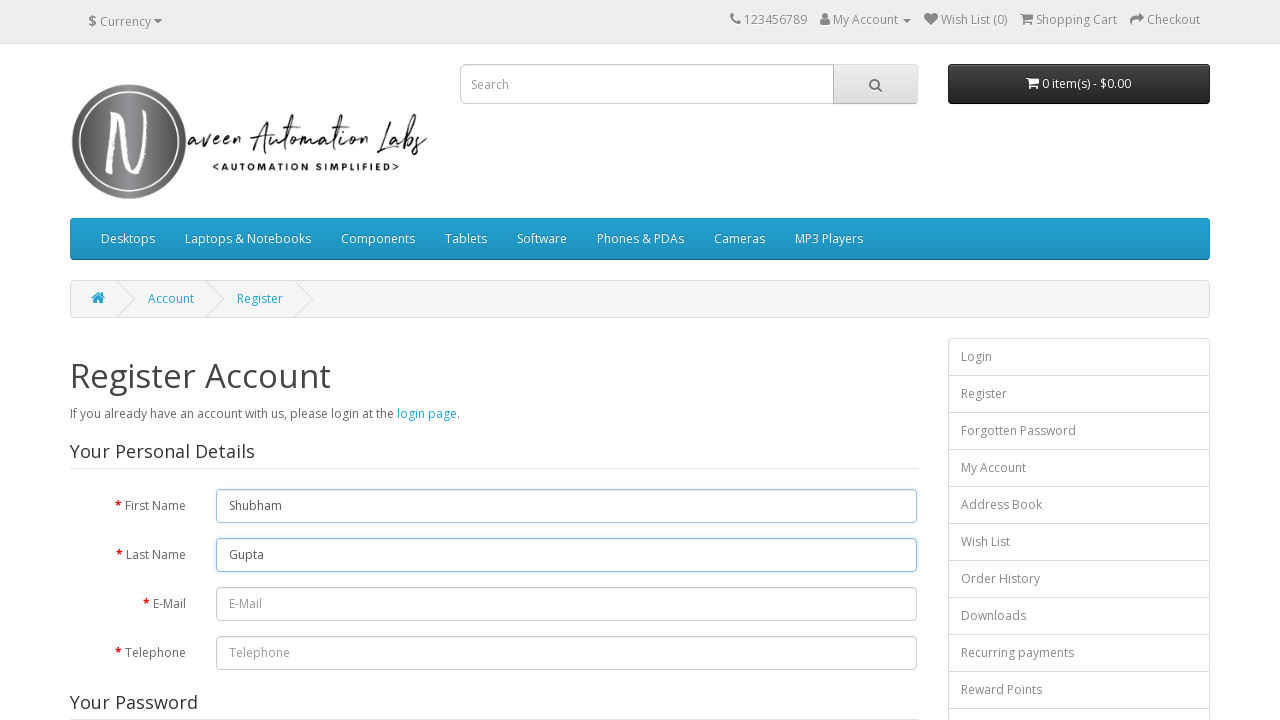

Filled email field with 'shubham@gmail.com' on #input-email
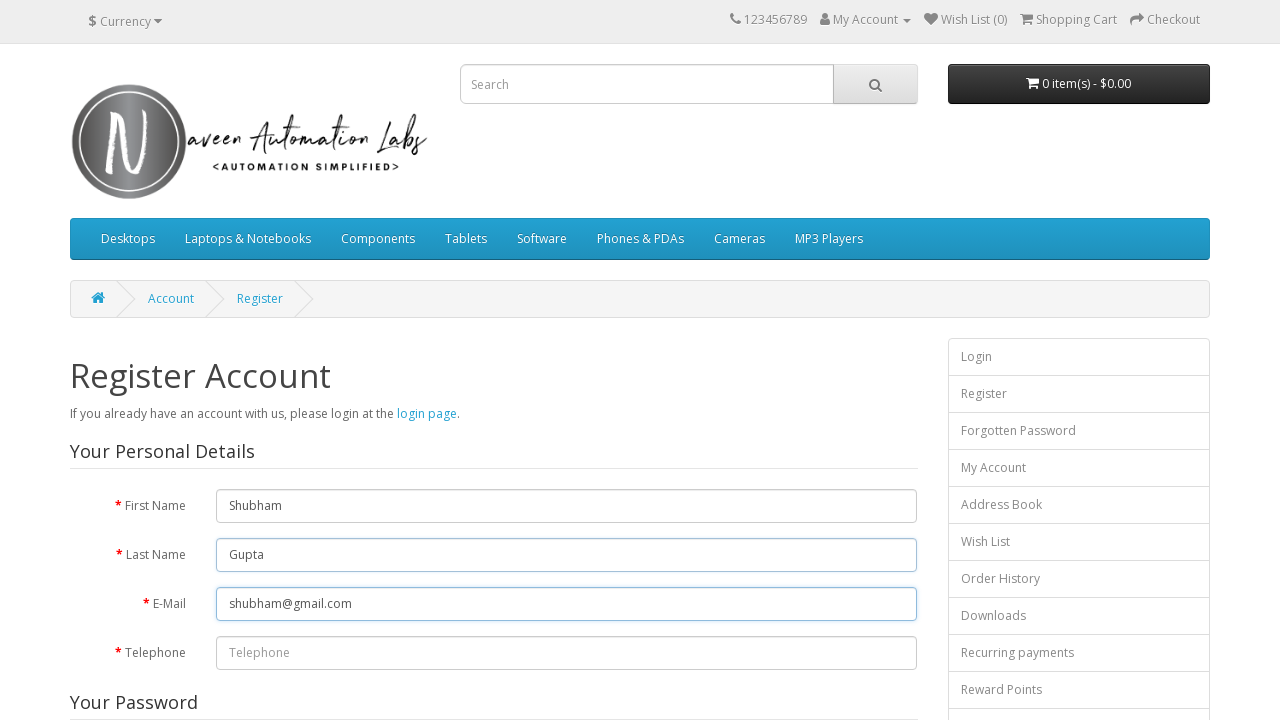

Filled phone field with '9876543210' on #input-telephone
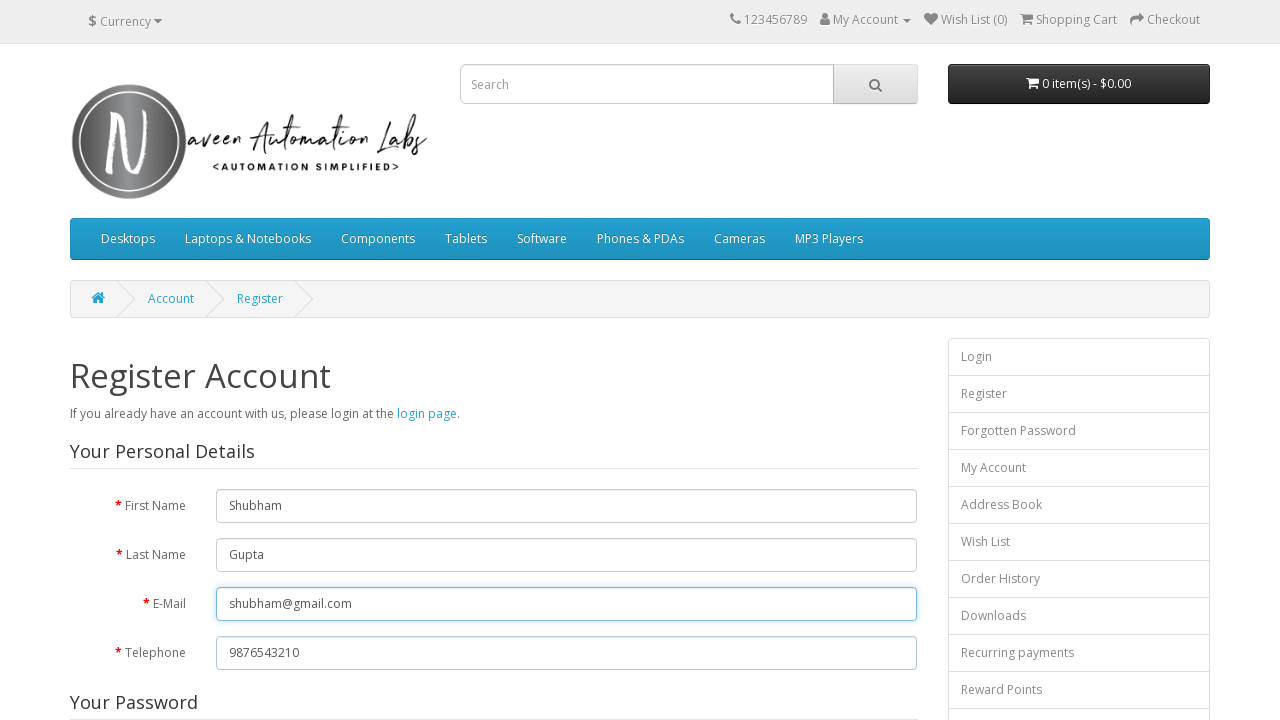

Filled password field with 'Test@123' on #input-password
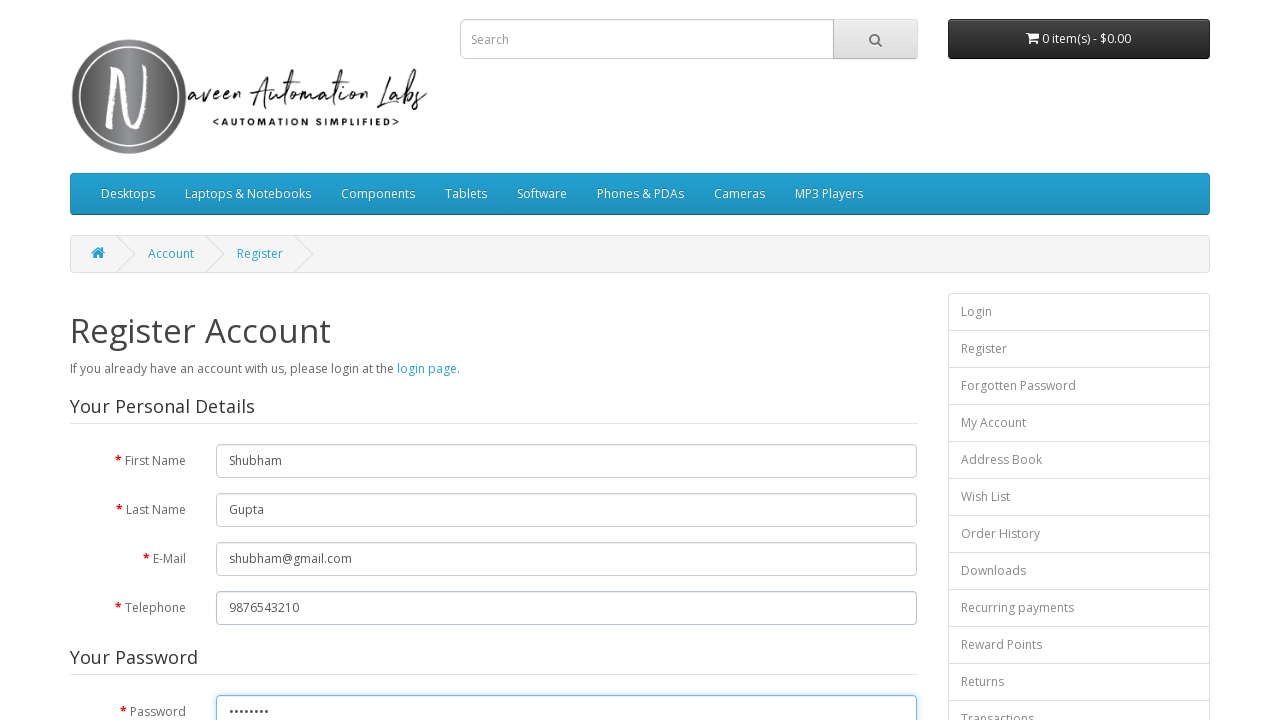

Filled confirm password field with 'Test@123' on #input-confirm
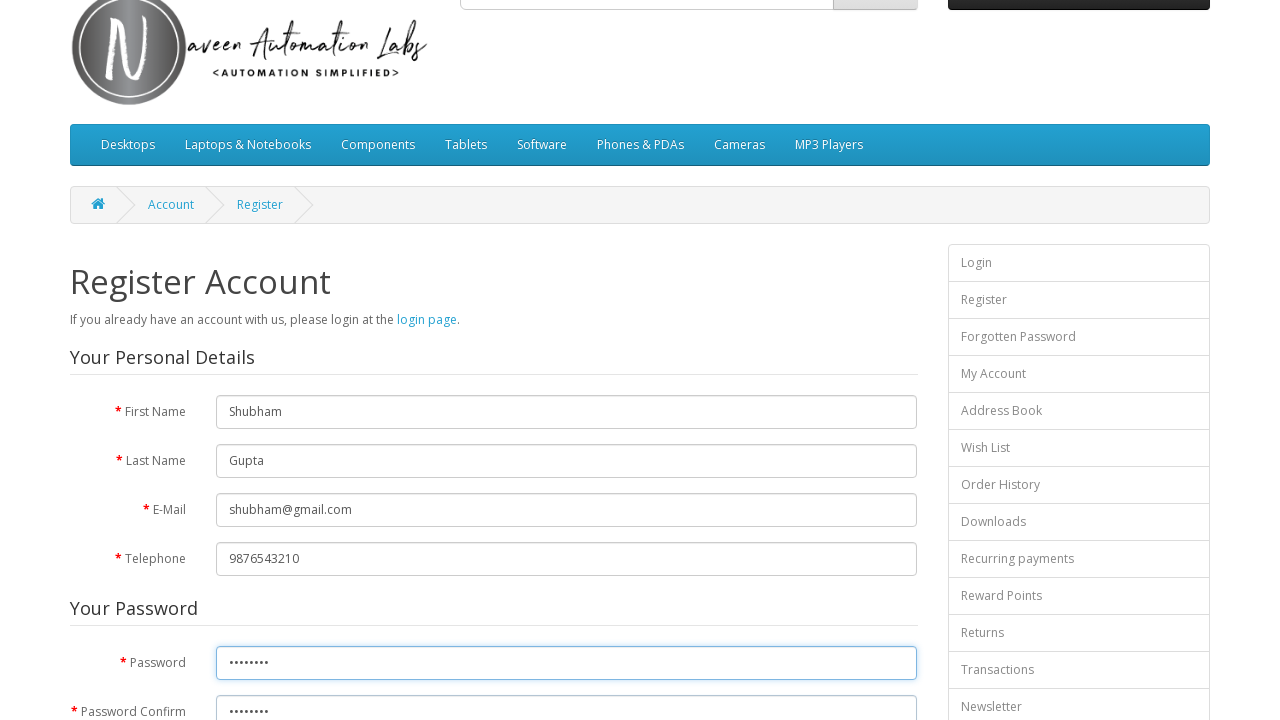

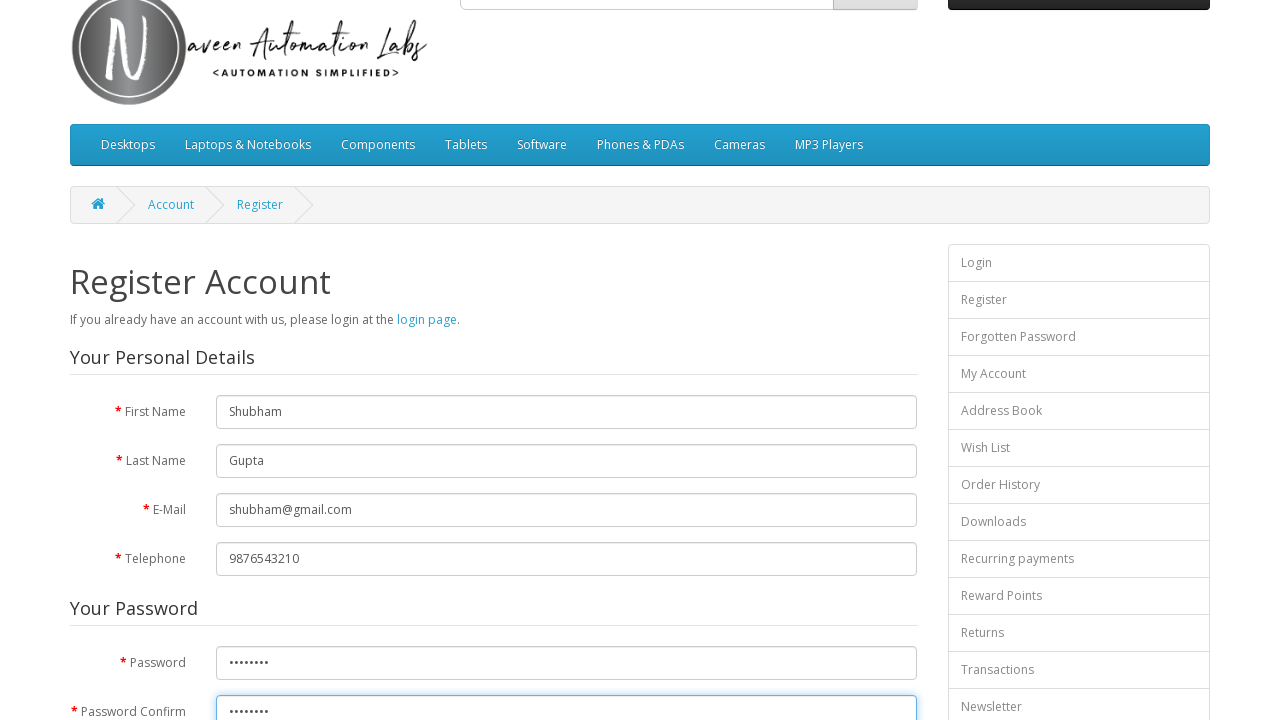